Tests the Python.org search functionality by entering a search query "pycon123" and verifying the search results page loads

Starting URL: https://www.python.org

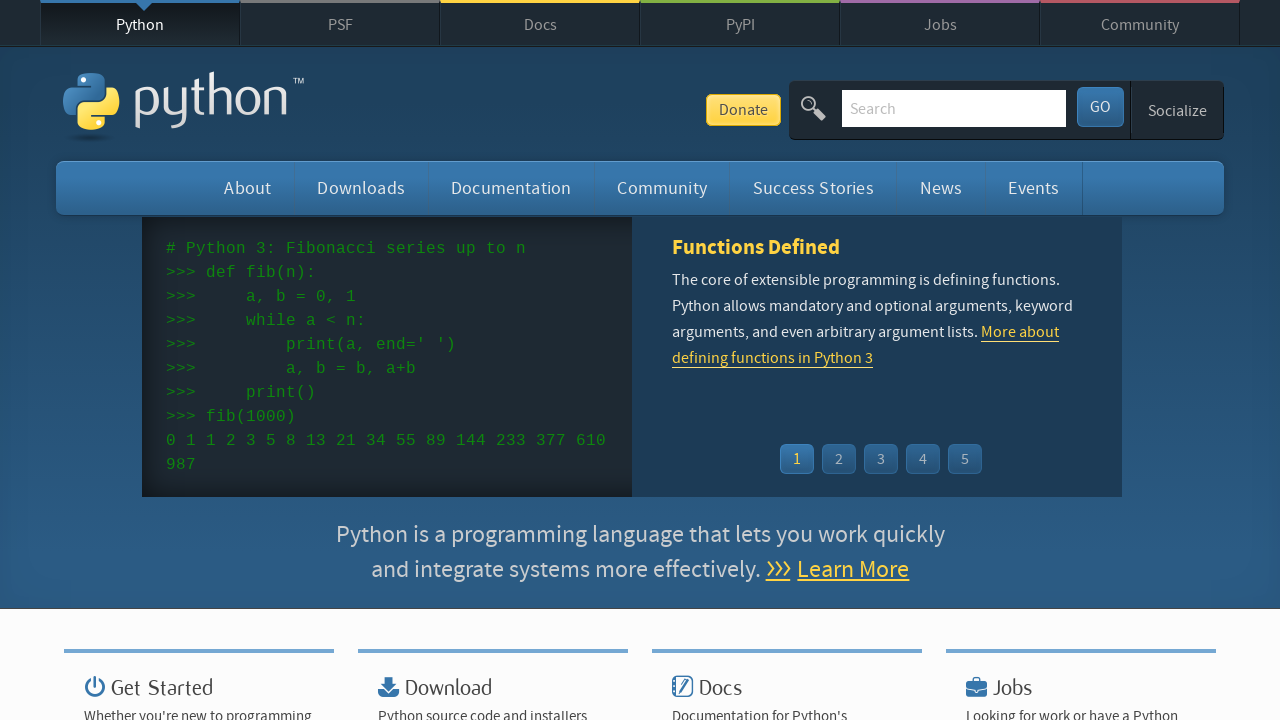

Verified 'Python' is in page title
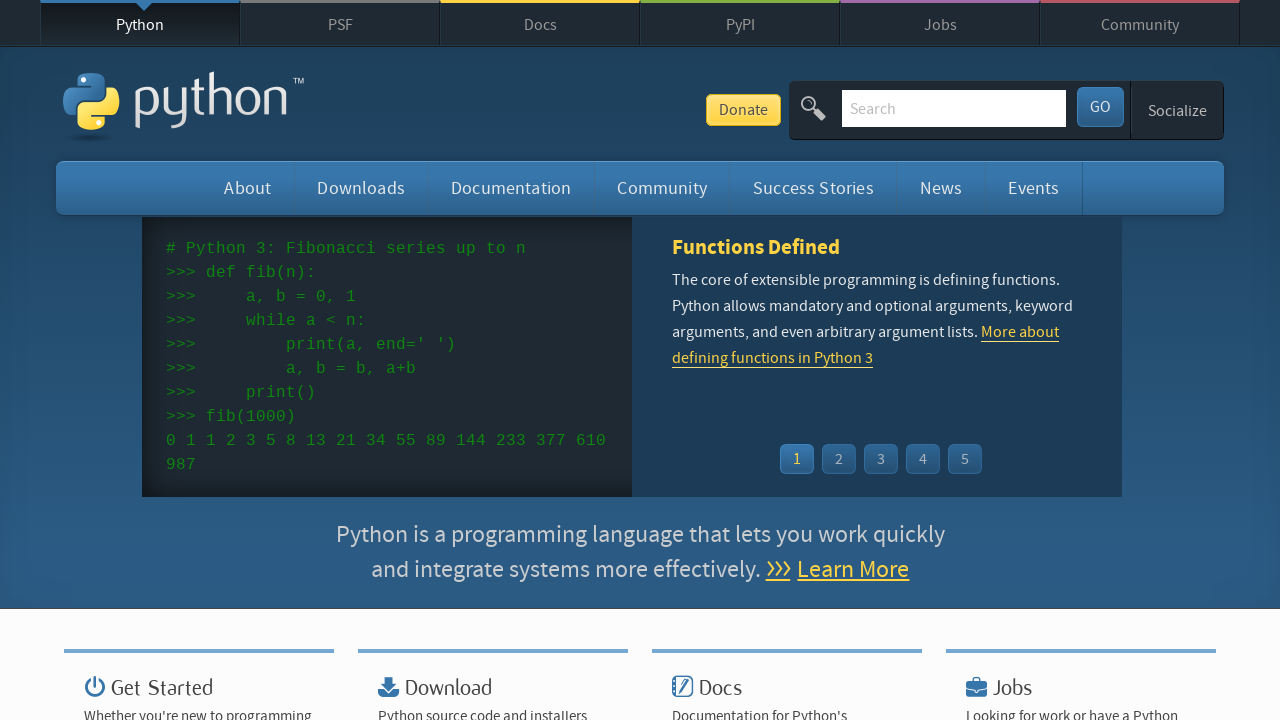

Filled search box with 'pycon123' on input[name='q']
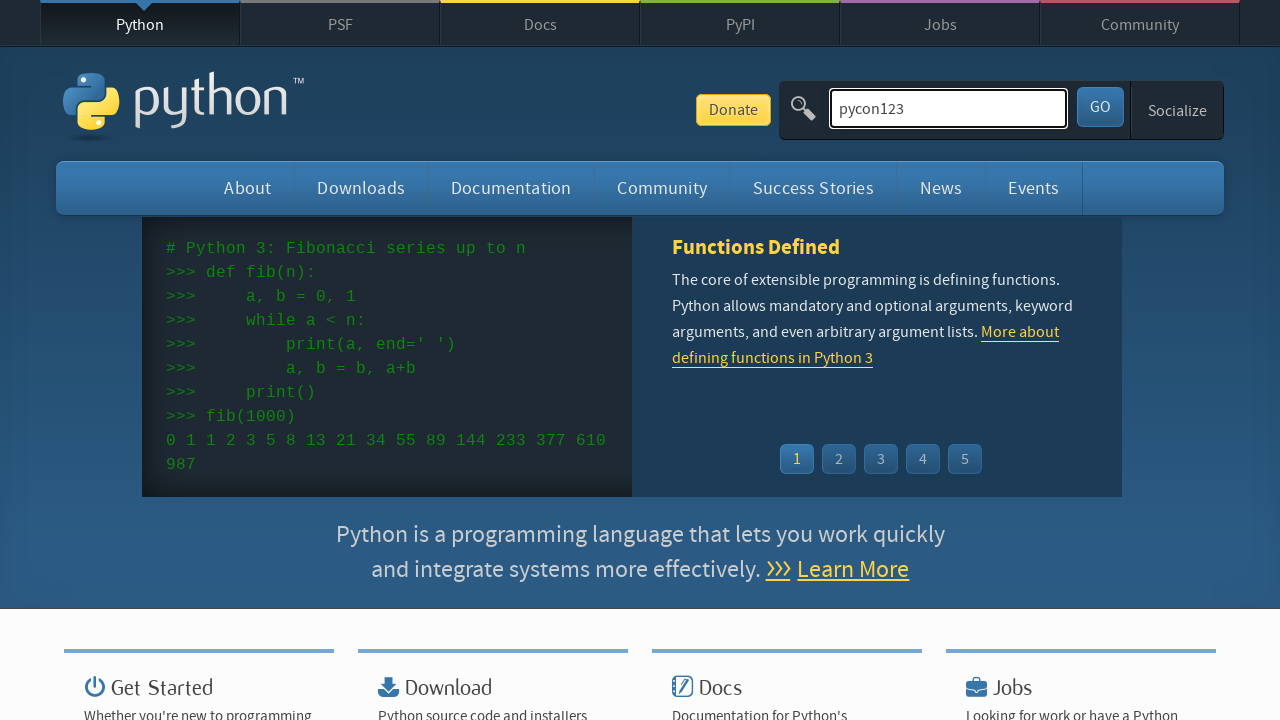

Pressed Enter to submit search query on input[name='q']
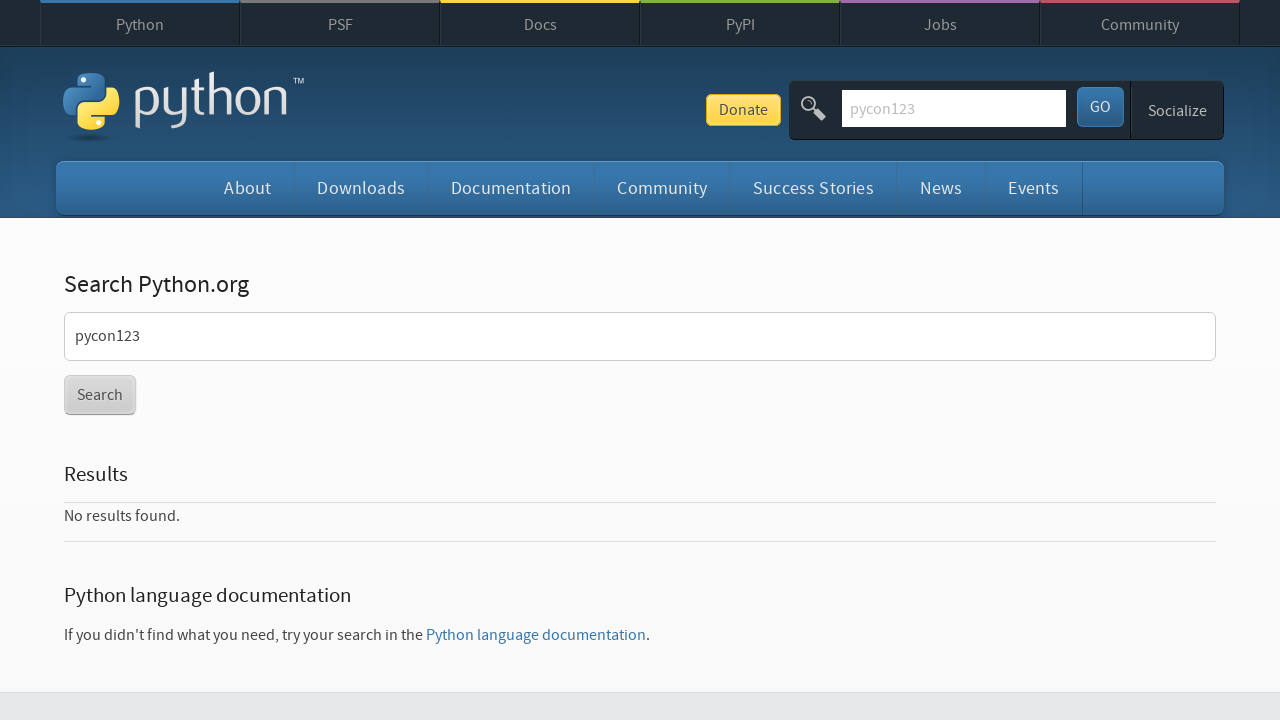

Search results page loaded successfully
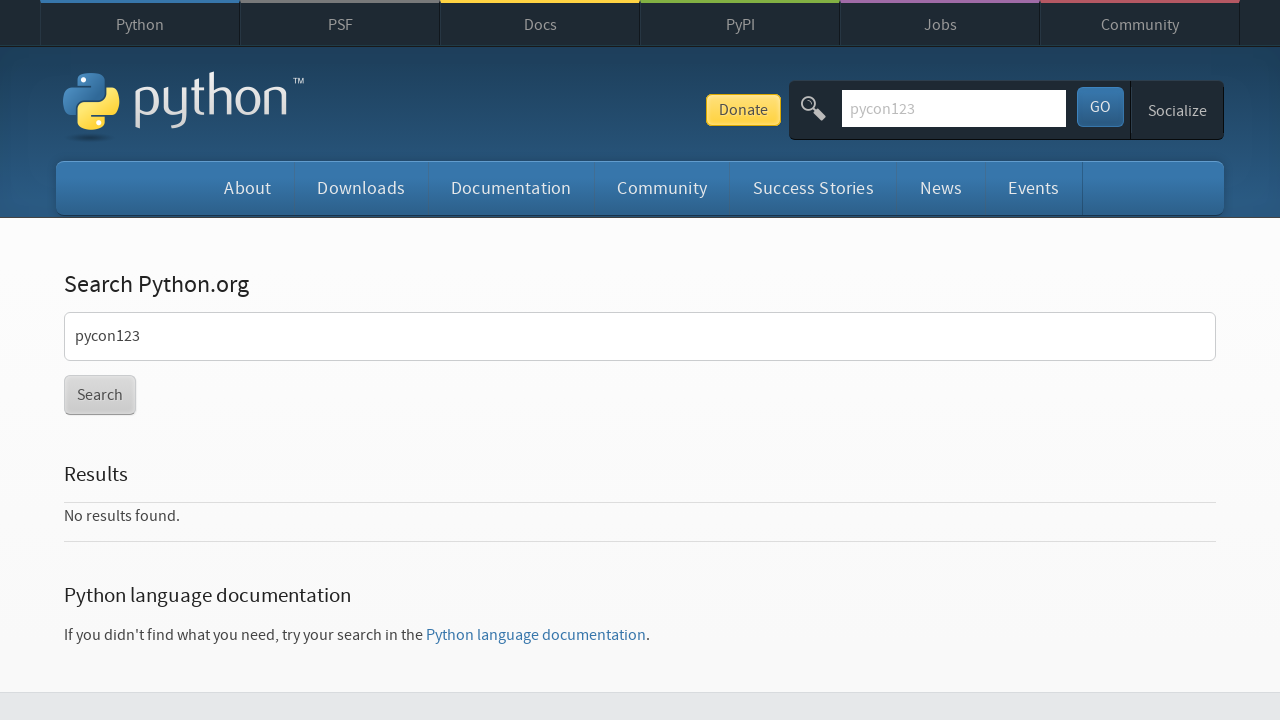

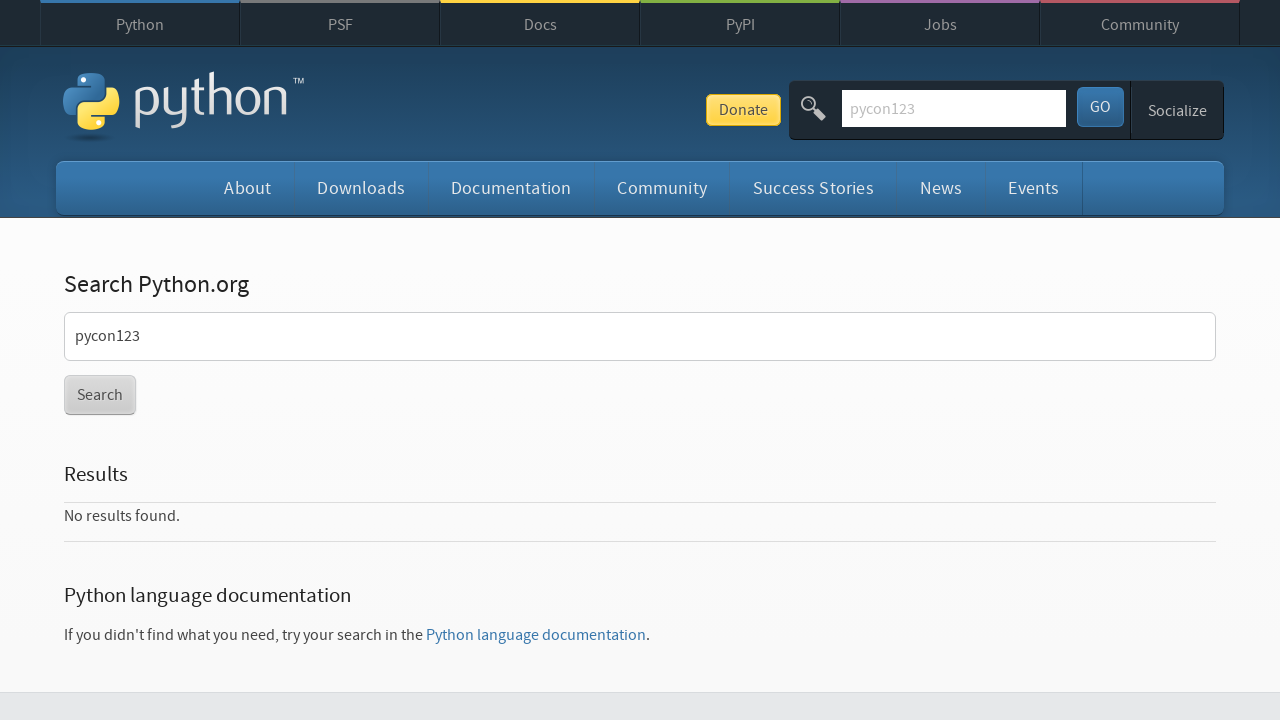